Tests double-click functionality by switching to an iframe and performing a double-click action on a paragraph element

Starting URL: https://www.w3schools.com/jsref/tryit.asp?filename=tryjsref_ondblclick

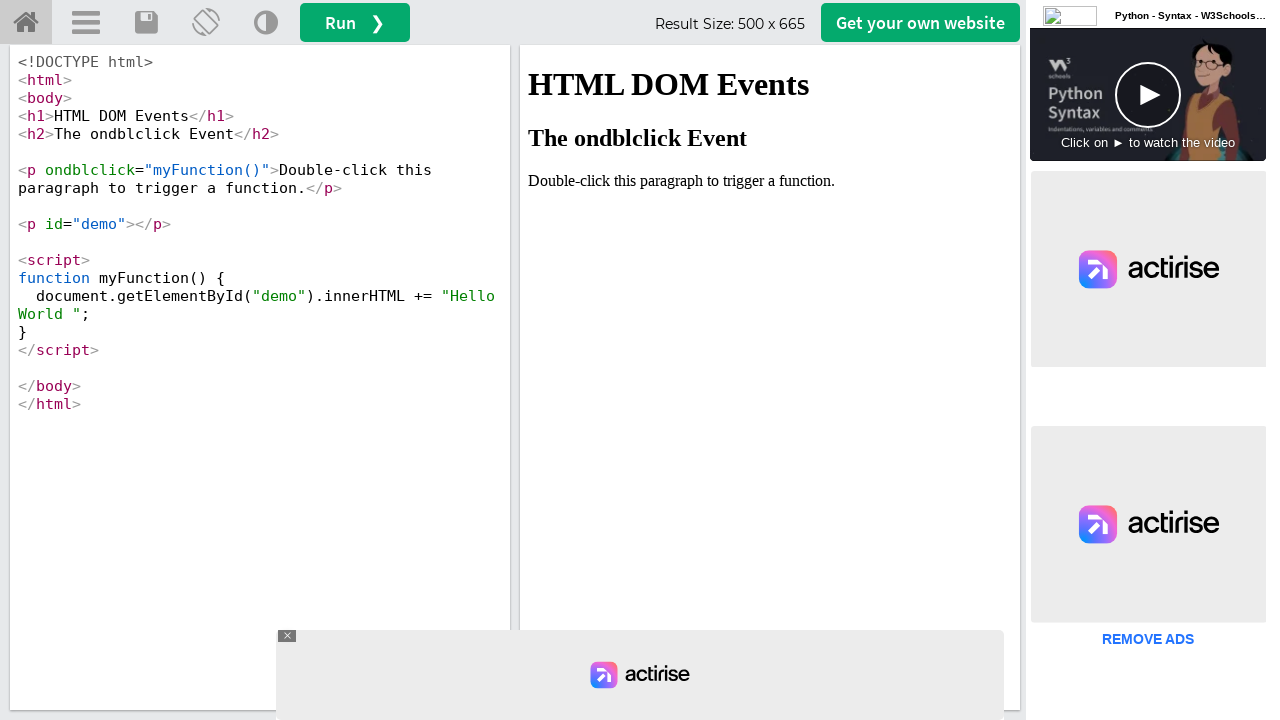

Page loaded and reached networkidle state
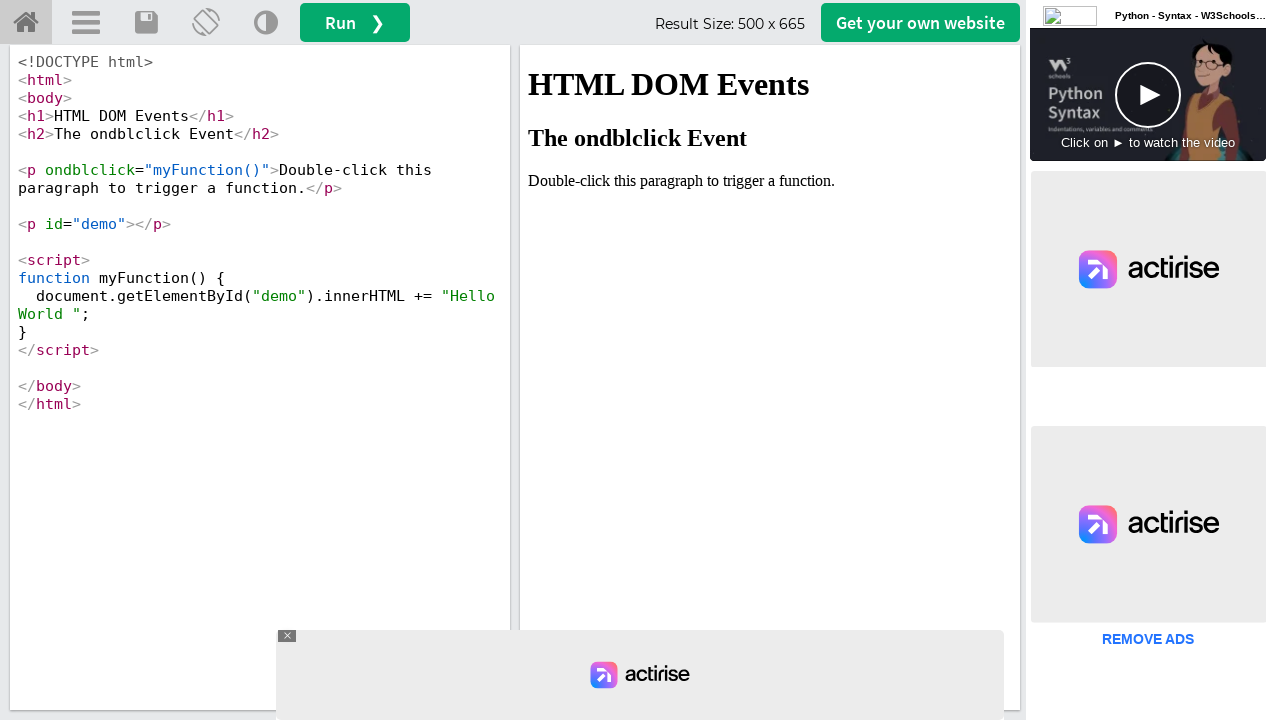

Located iframe element with id 'iframeResult'
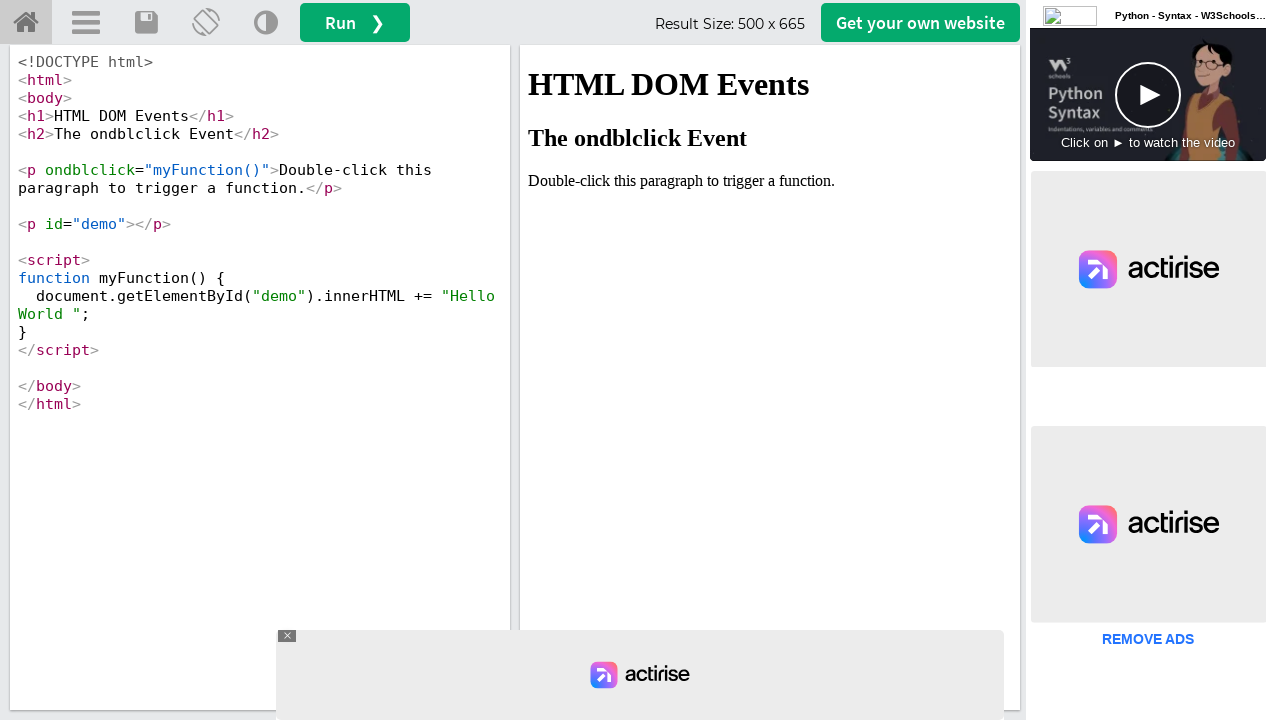

Located paragraph element within iframe
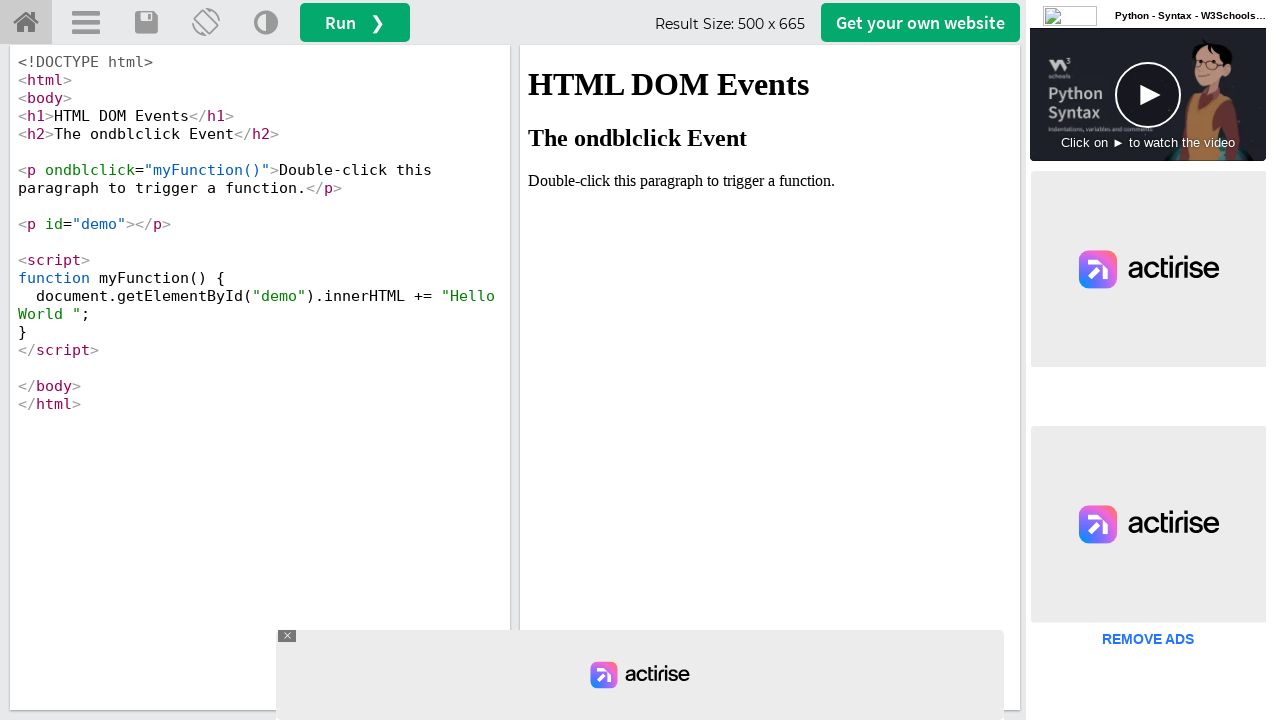

Performed double-click action on paragraph element at (770, 181) on #iframeResult >> internal:control=enter-frame >> xpath=//p[.='Double-click this 
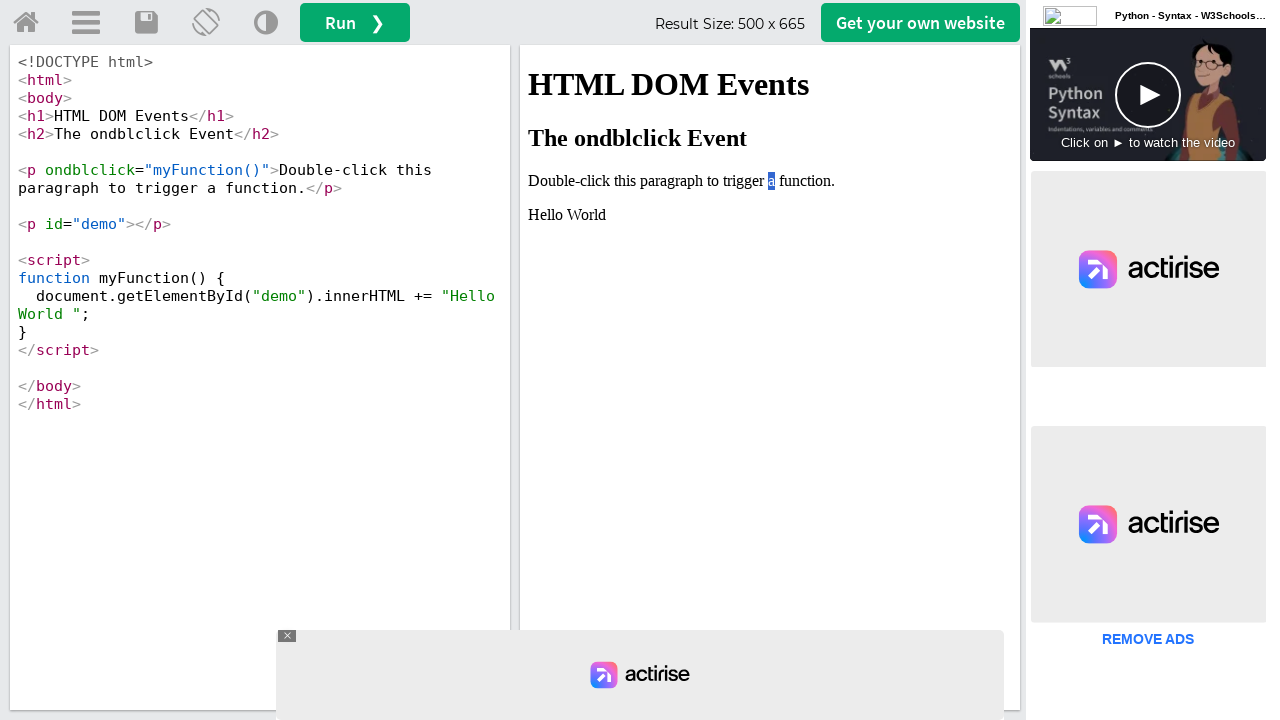

Waited 2 seconds to observe double-click result
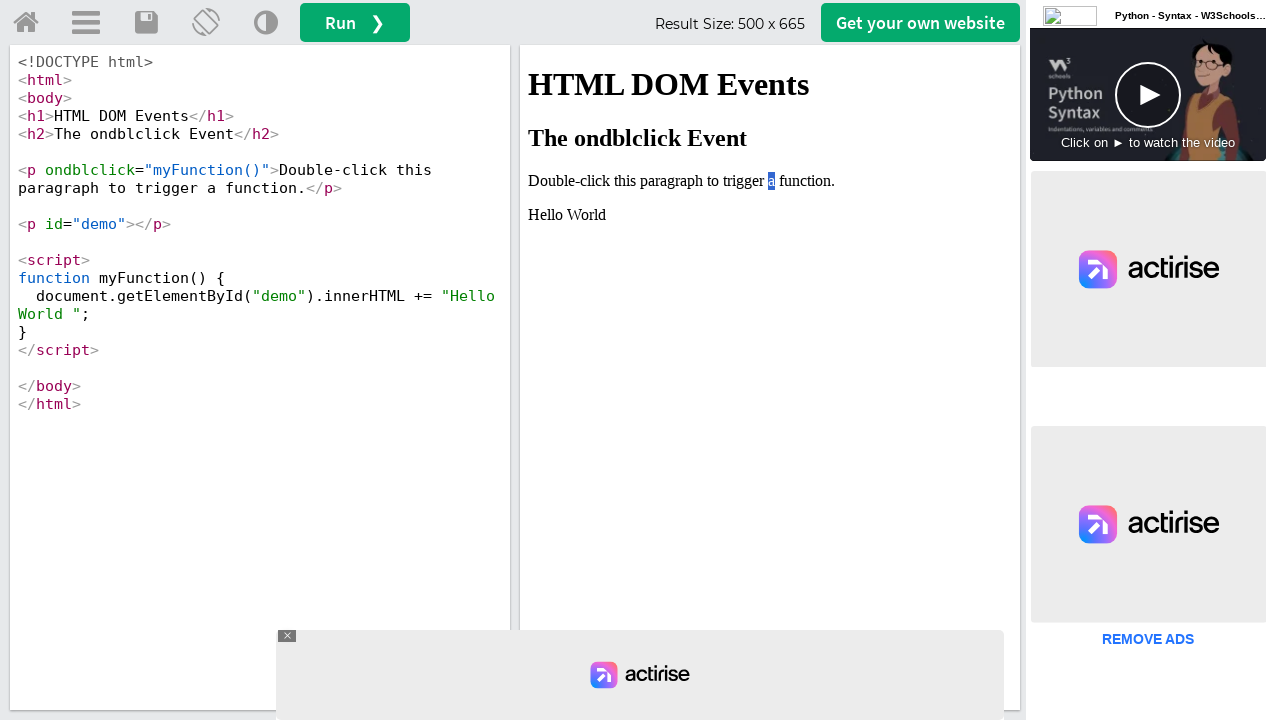

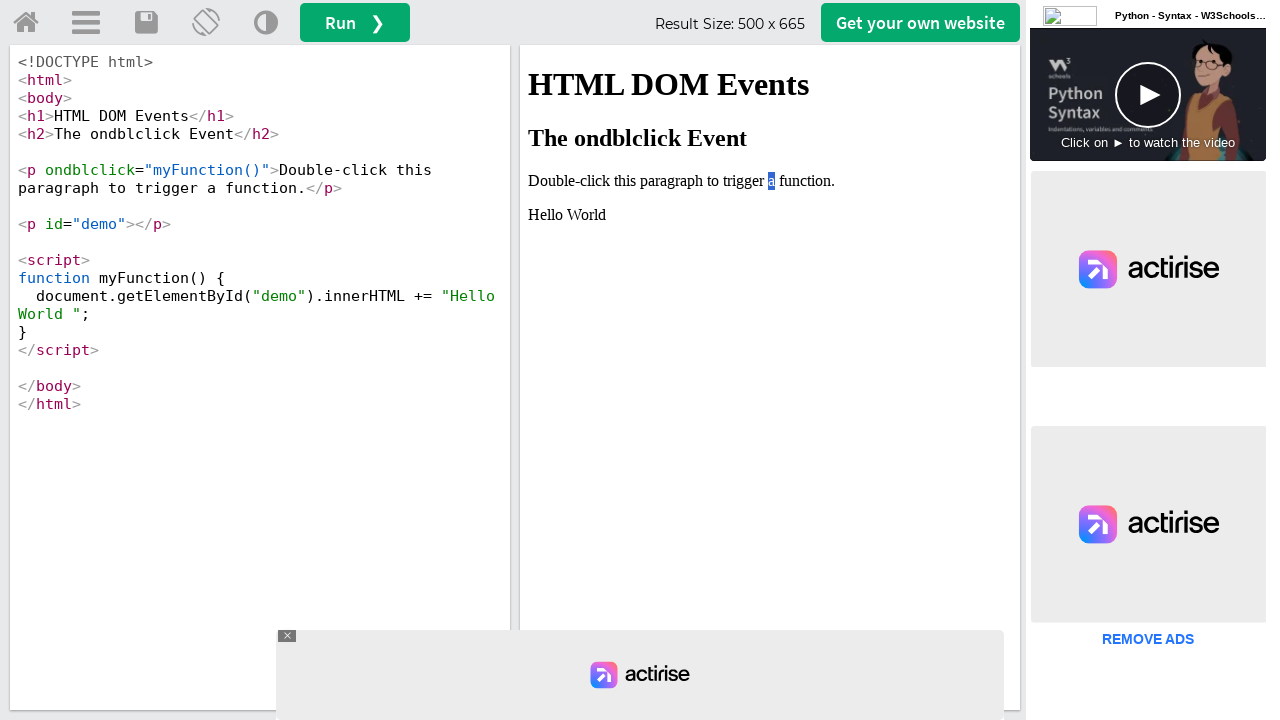